Tests dynamic content loading by clicking a Start button and waiting for hidden content to become visible on a Heroku test application.

Starting URL: https://the-internet.herokuapp.com/dynamic_loading/1

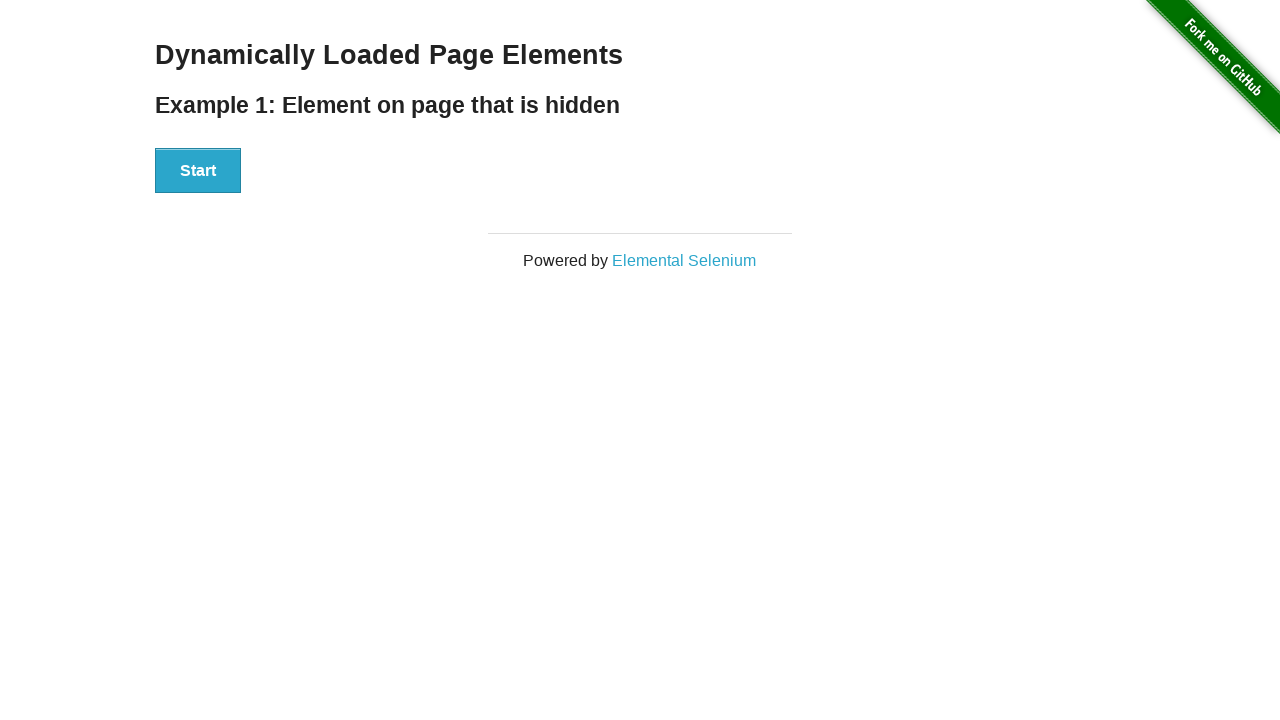

Clicked Start button to trigger dynamic content loading at (198, 171) on xpath=//button[contains(text(),'Start')]
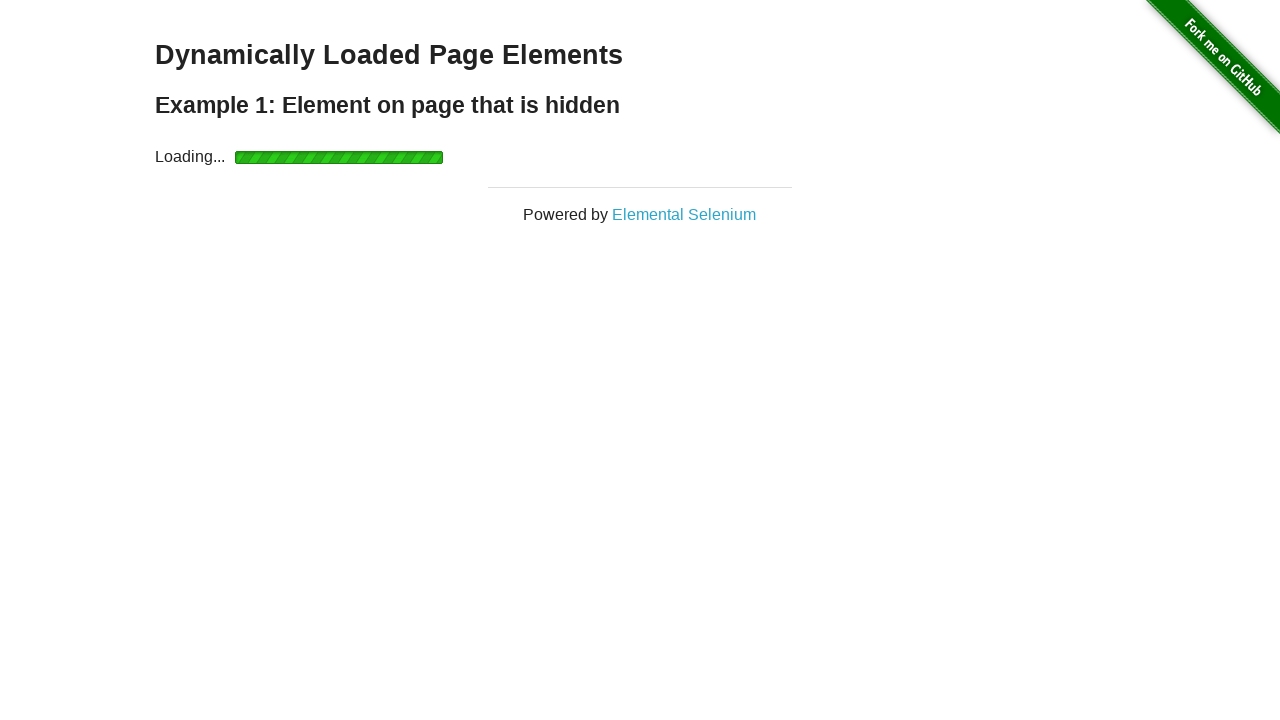

Waited for hidden content (#finish h4) to become visible
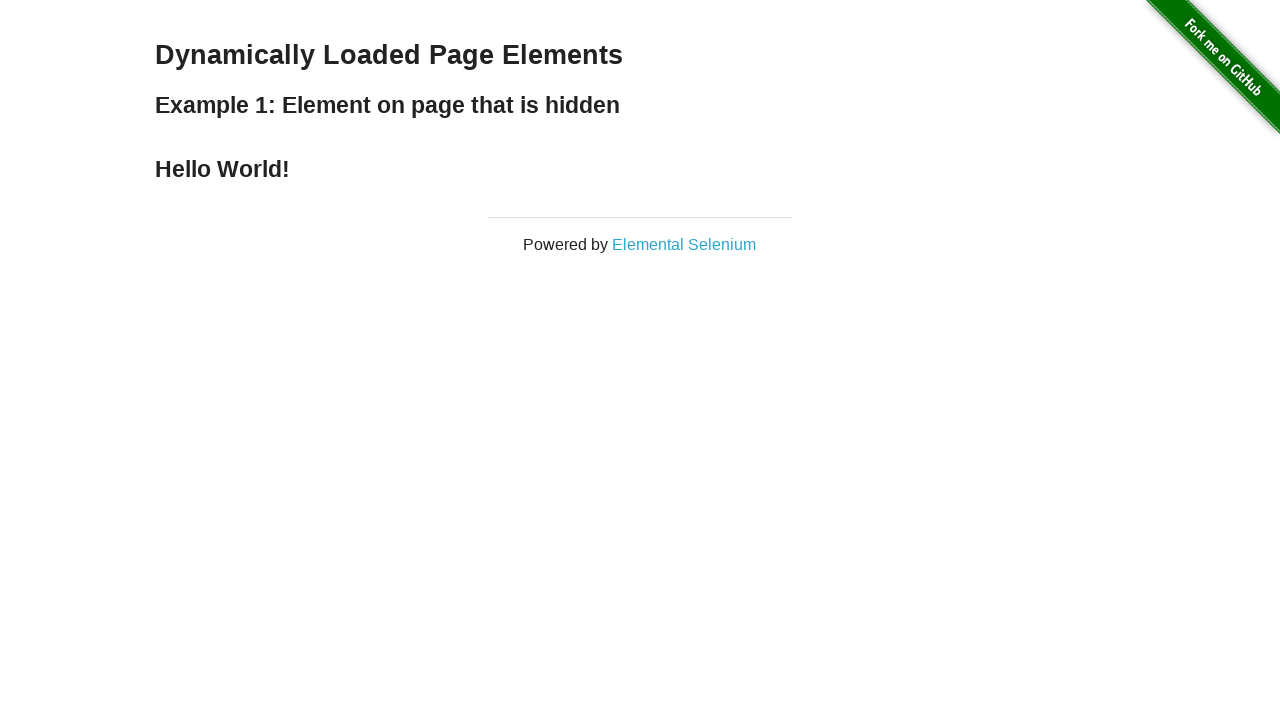

Retrieved finish text: 'Hello World!' to confirm dynamic content loaded
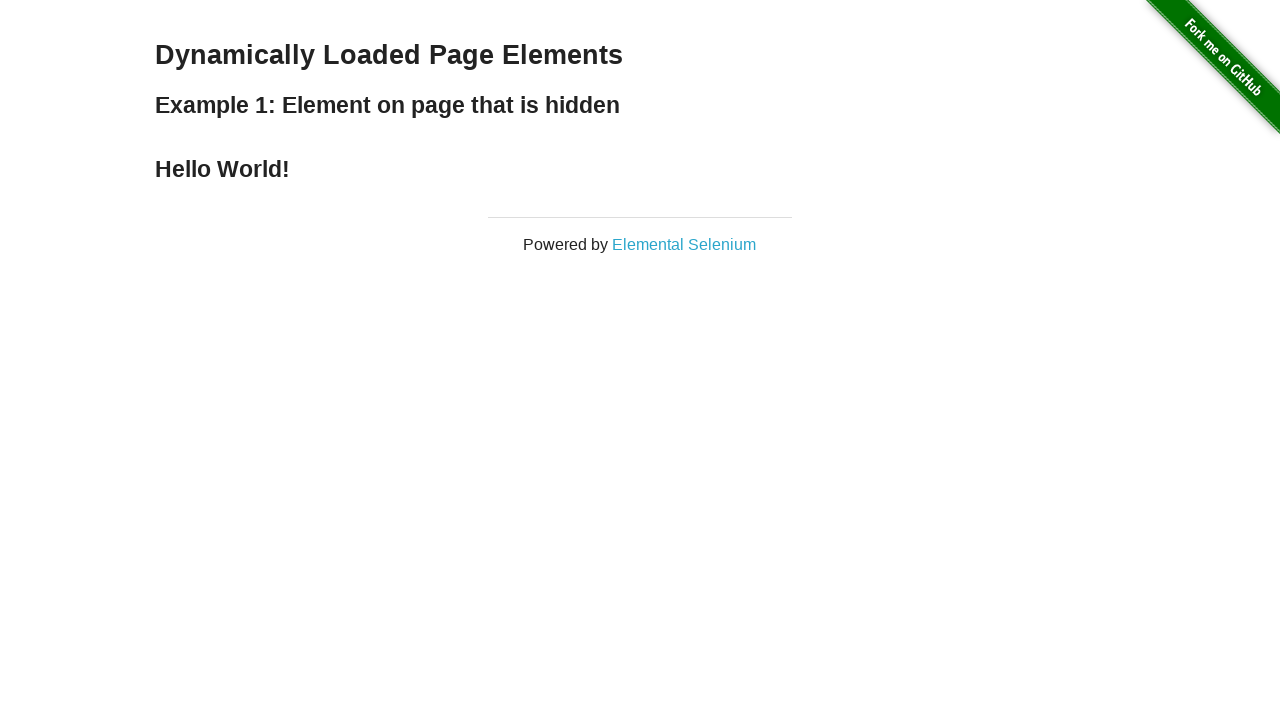

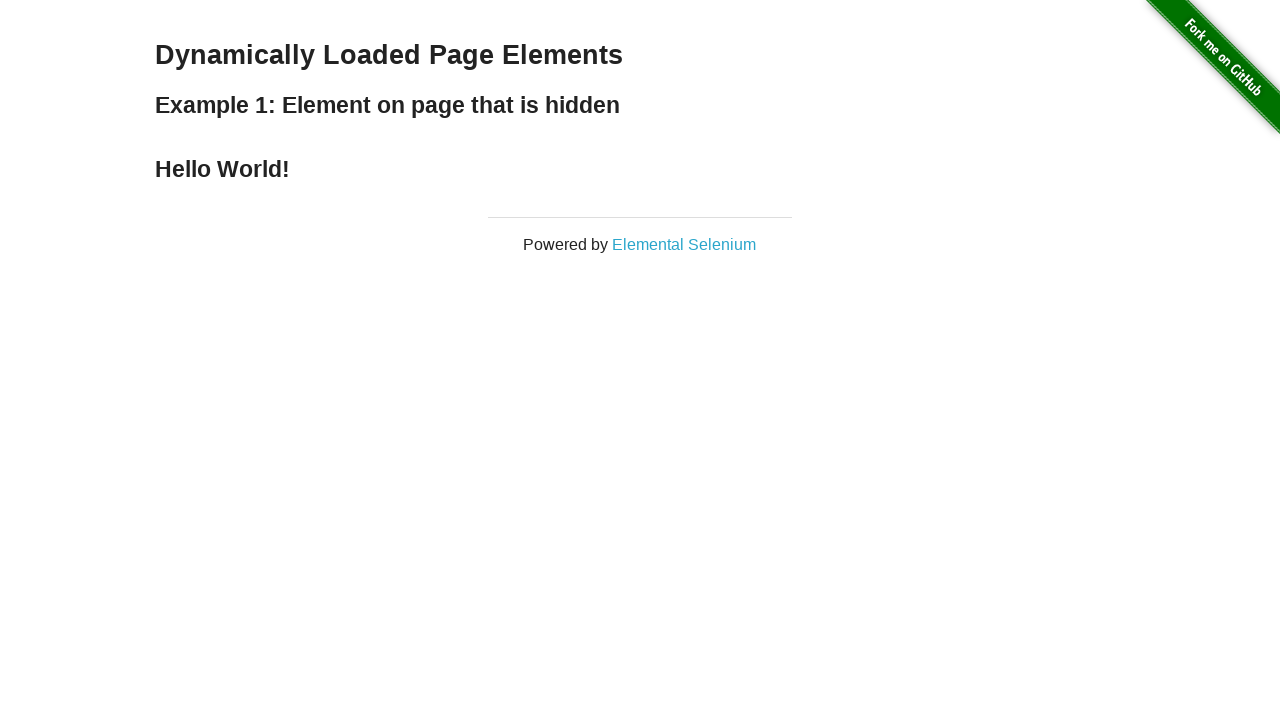